Tests dropdown selection functionality on a signup page by selecting a state option from a dropdown, verifying options exist, and selecting multiple hobbies from a multi-select dropdown.

Starting URL: https://freelance-learn-automation.vercel.app/signup

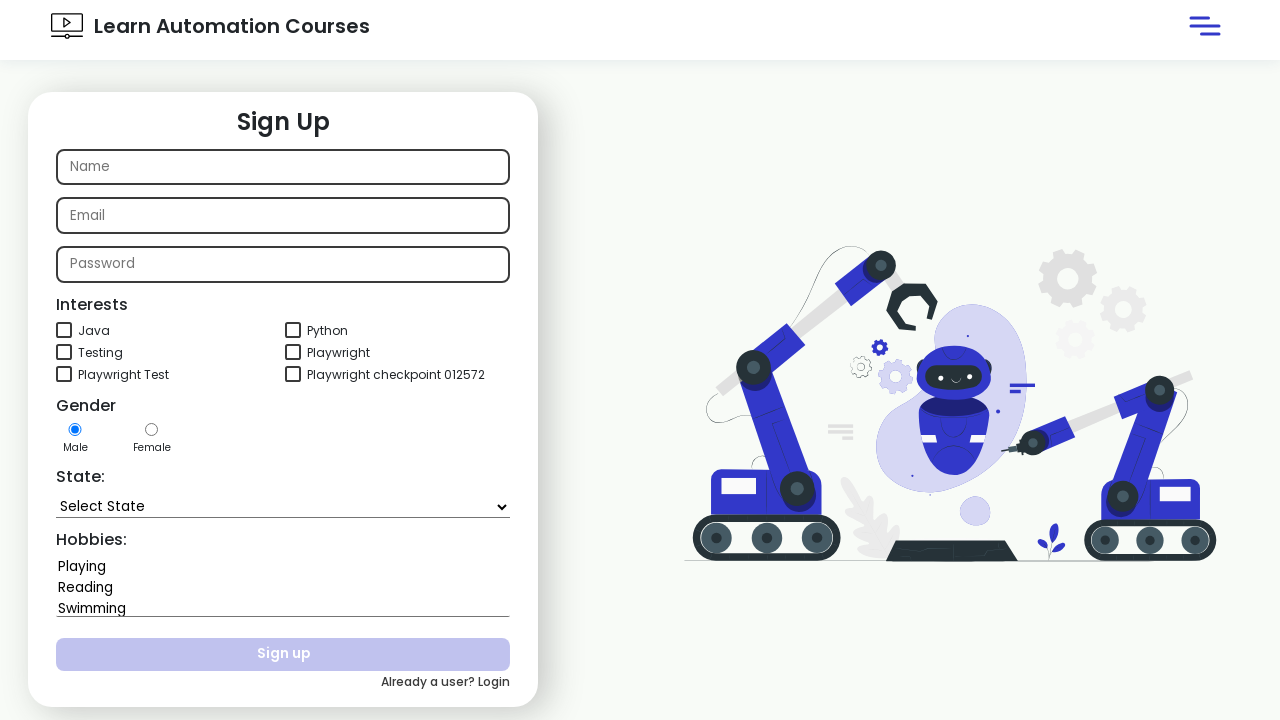

Navigated to signup page
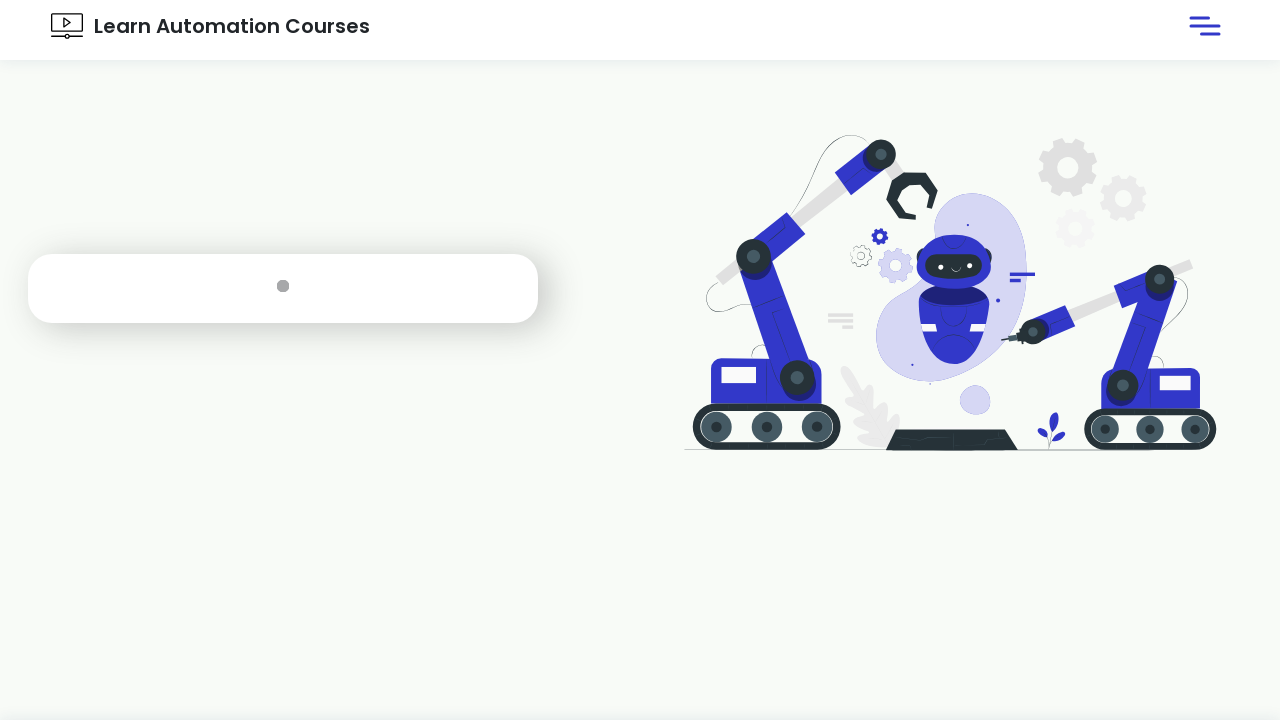

Selected 'Goa' from state dropdown on #state
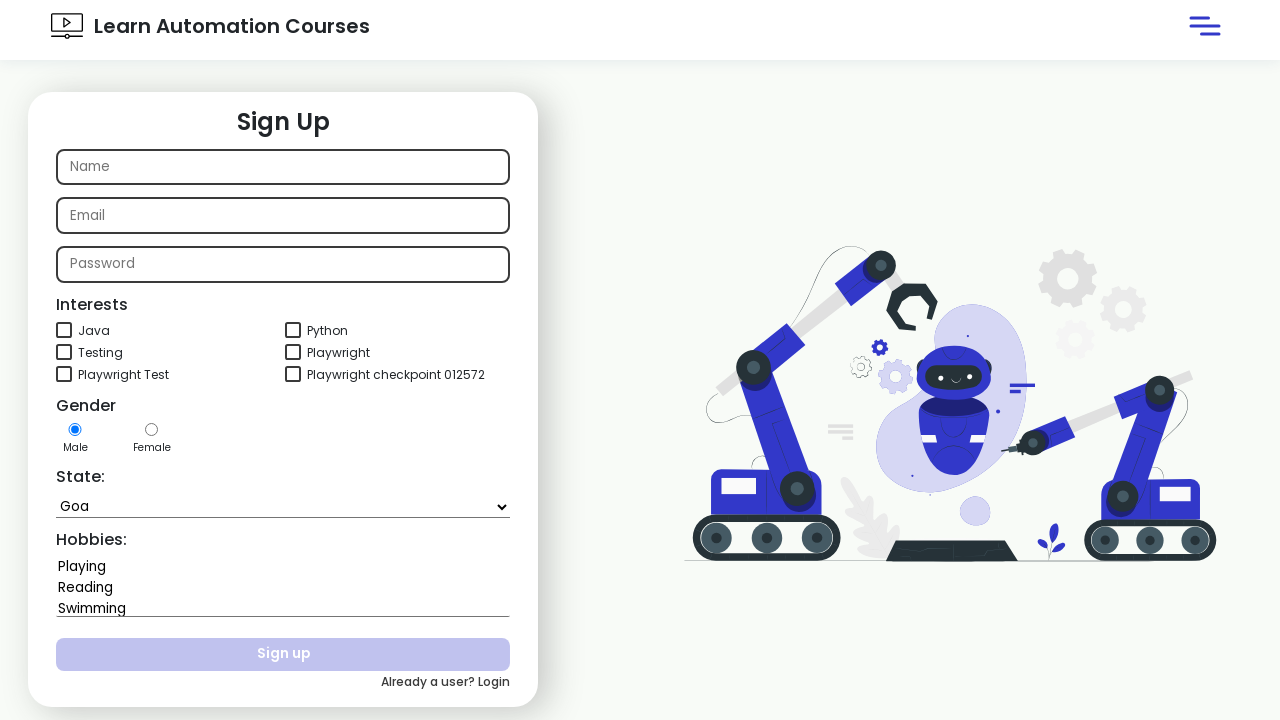

Waited 2 seconds for page to process state selection
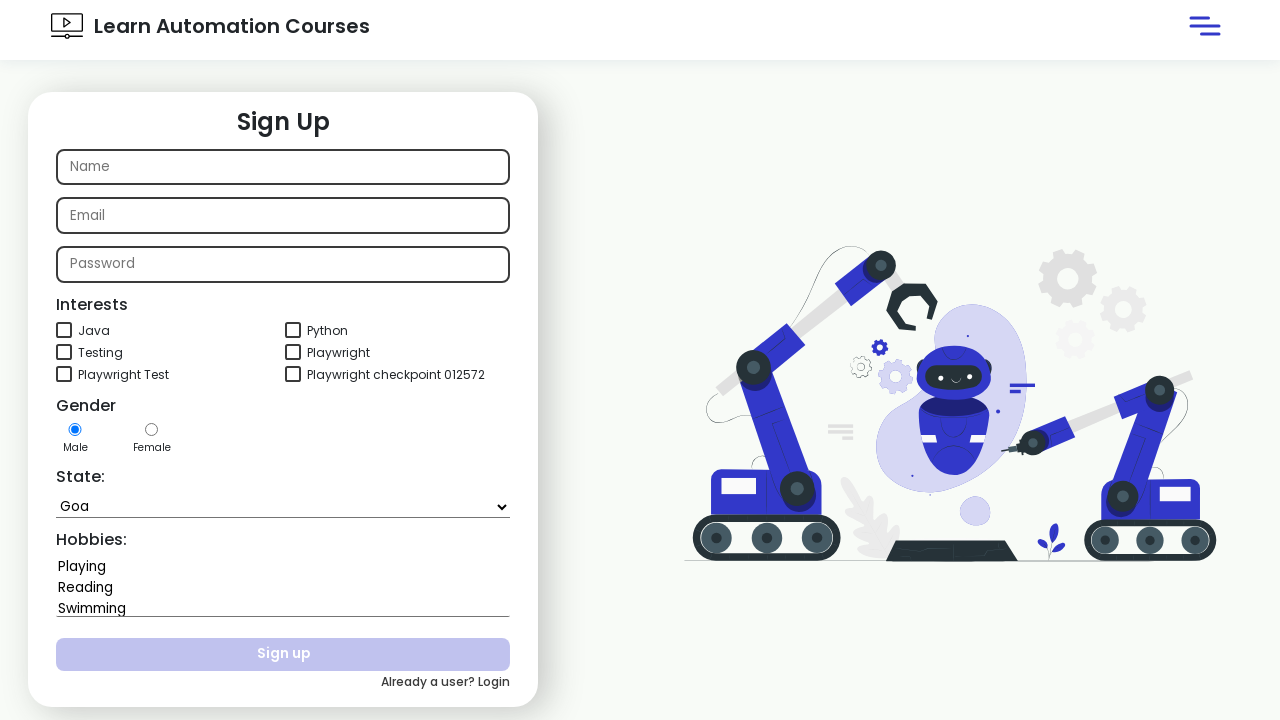

Located state dropdown element
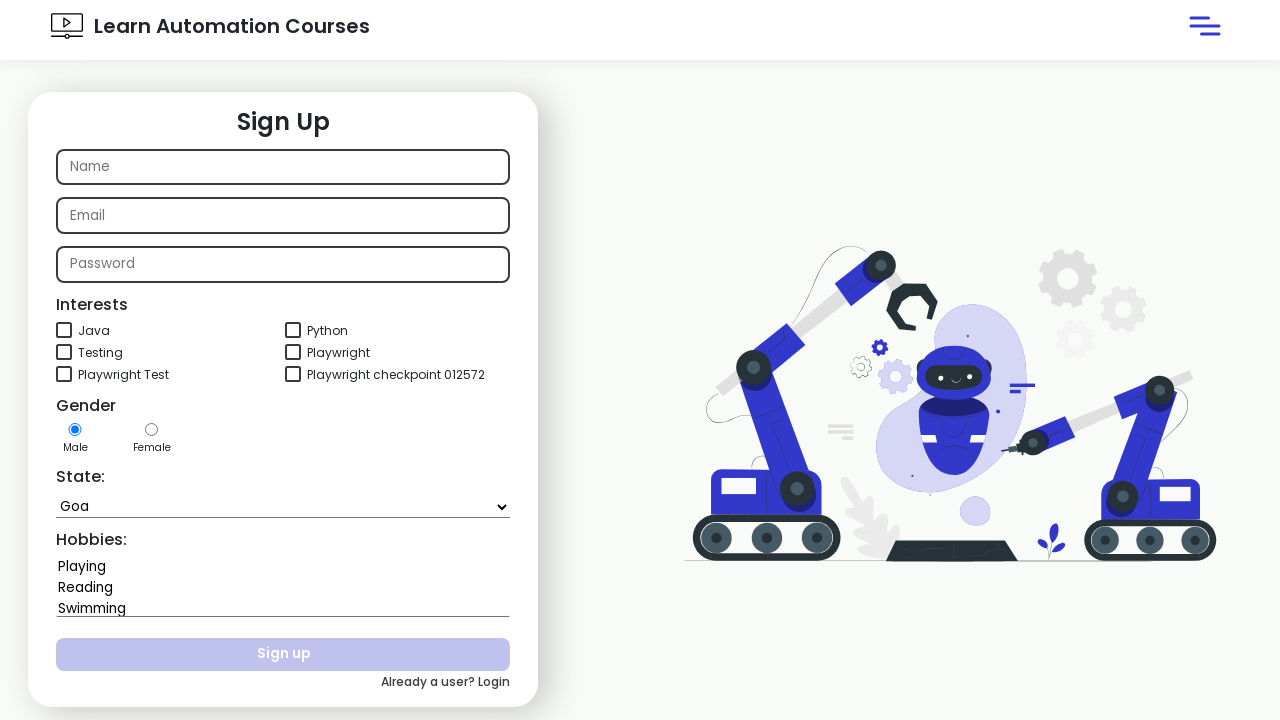

Retrieved all 37 state dropdown options
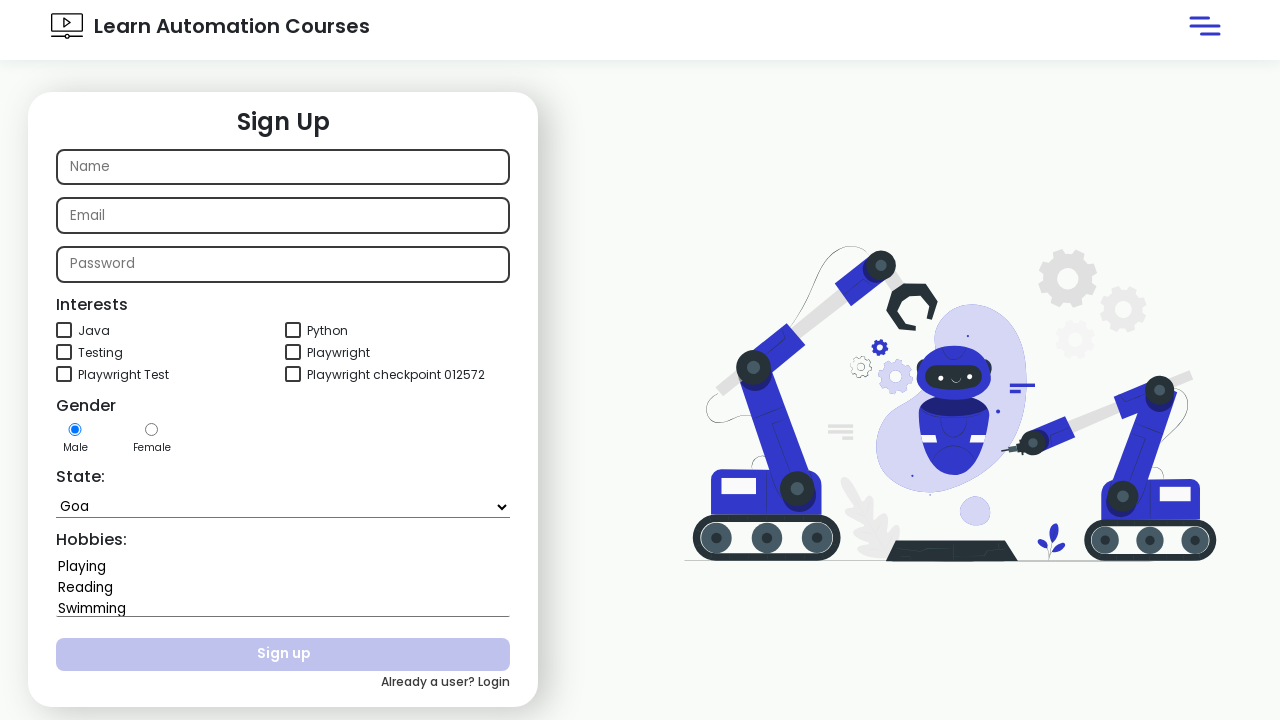

Verified that 'Rajasthan' option exists in state dropdown
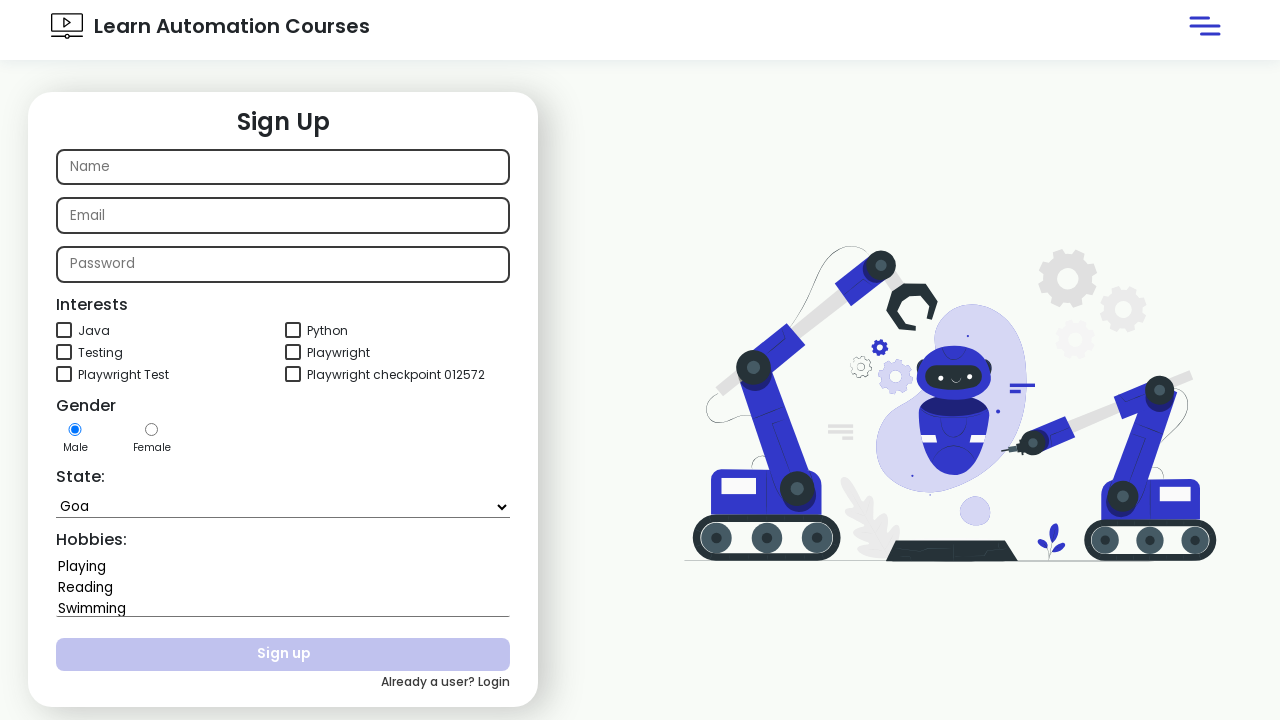

Assertion passed: Rajasthan option found in state dropdown
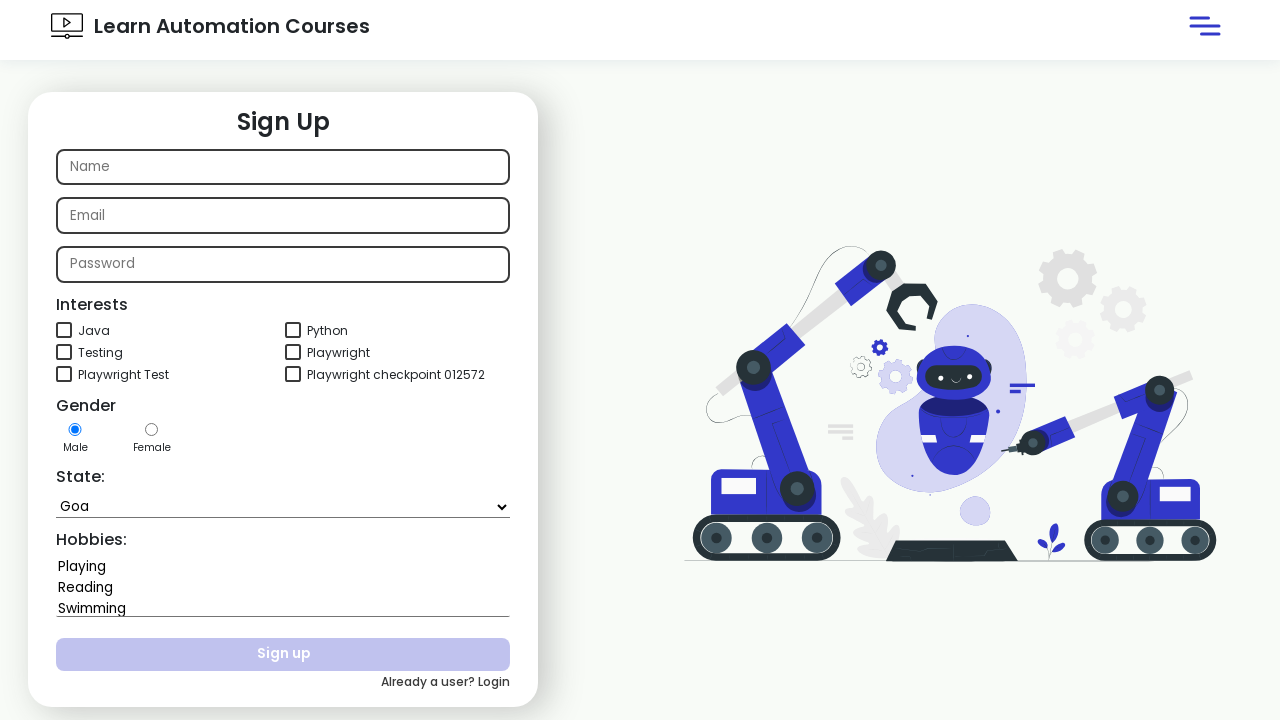

Selected 'Playing' and 'Swimming' from hobbies multi-select dropdown on #hobbies
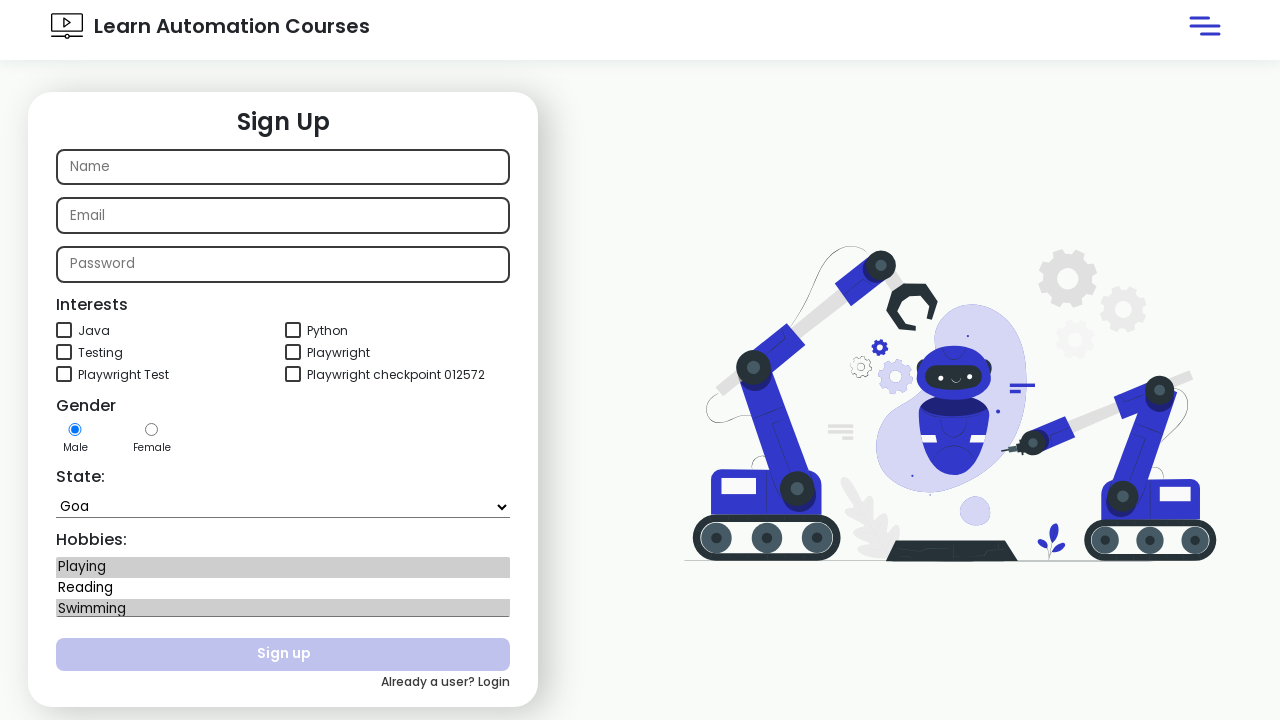

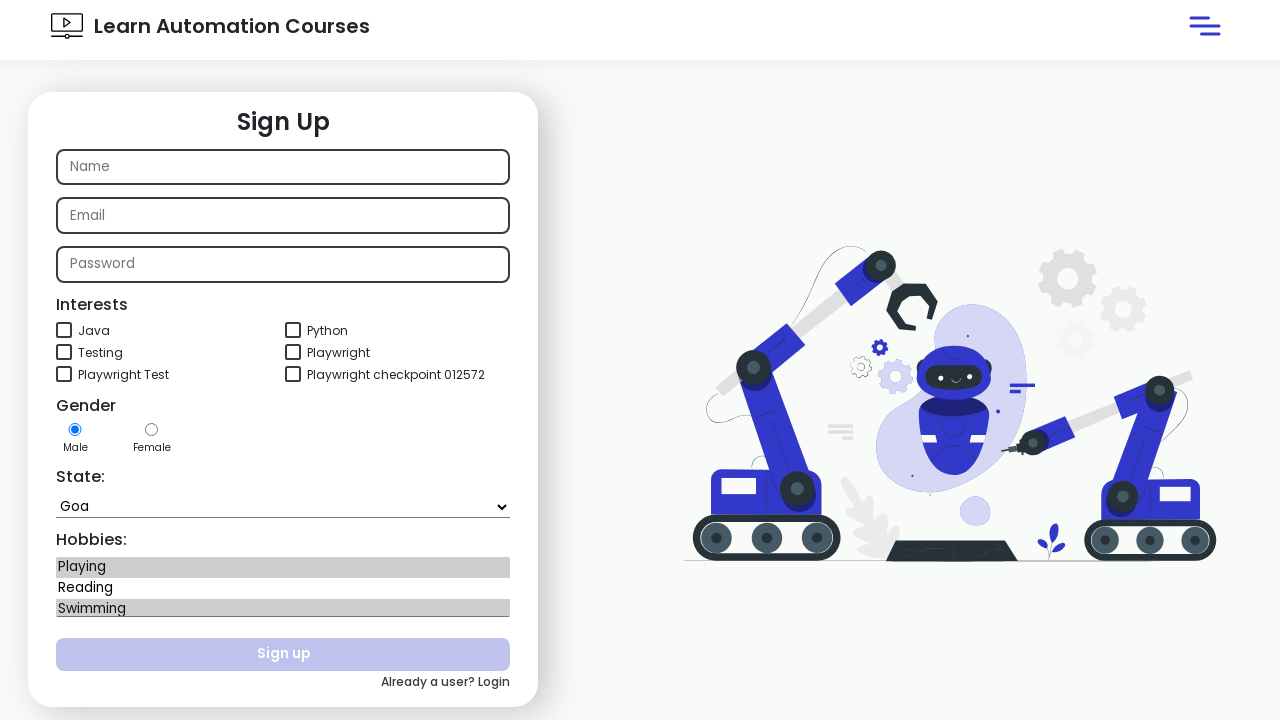